Navigates to the Tirumala temple website and verifies the page loads successfully by waiting for the page to be ready.

Starting URL: https://www.tirumala.org/

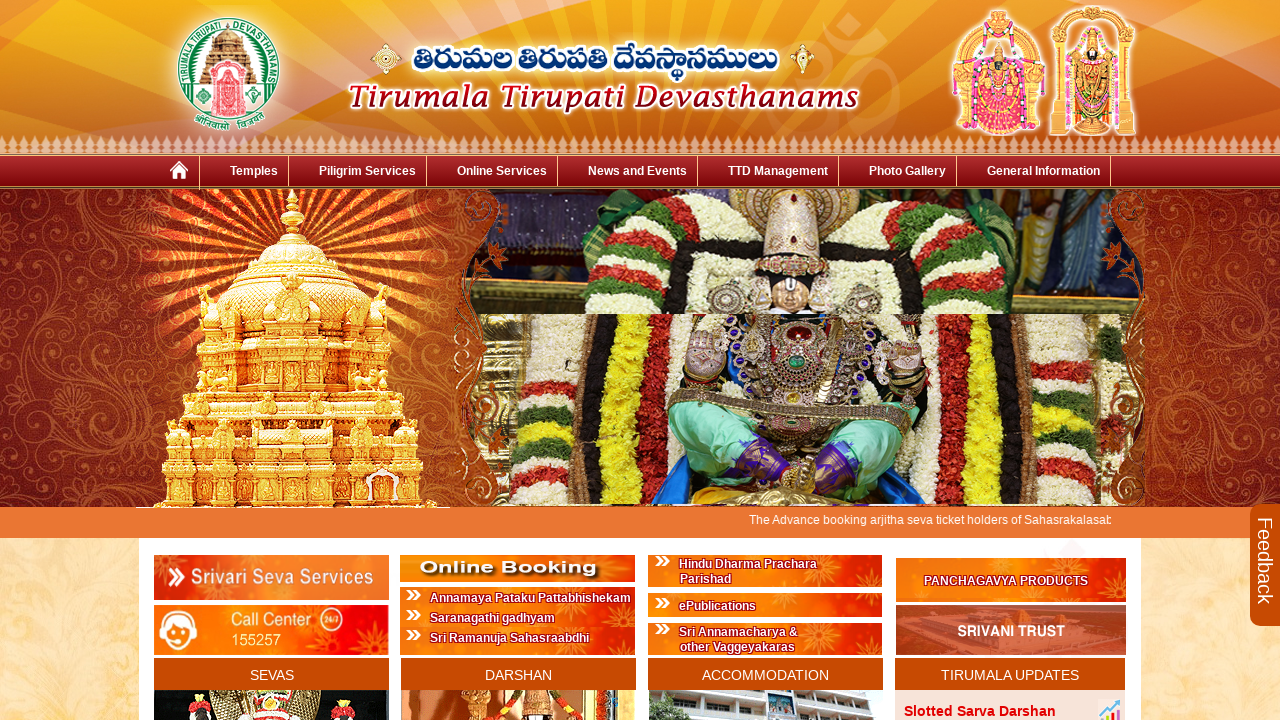

Navigated to Tirumala temple website
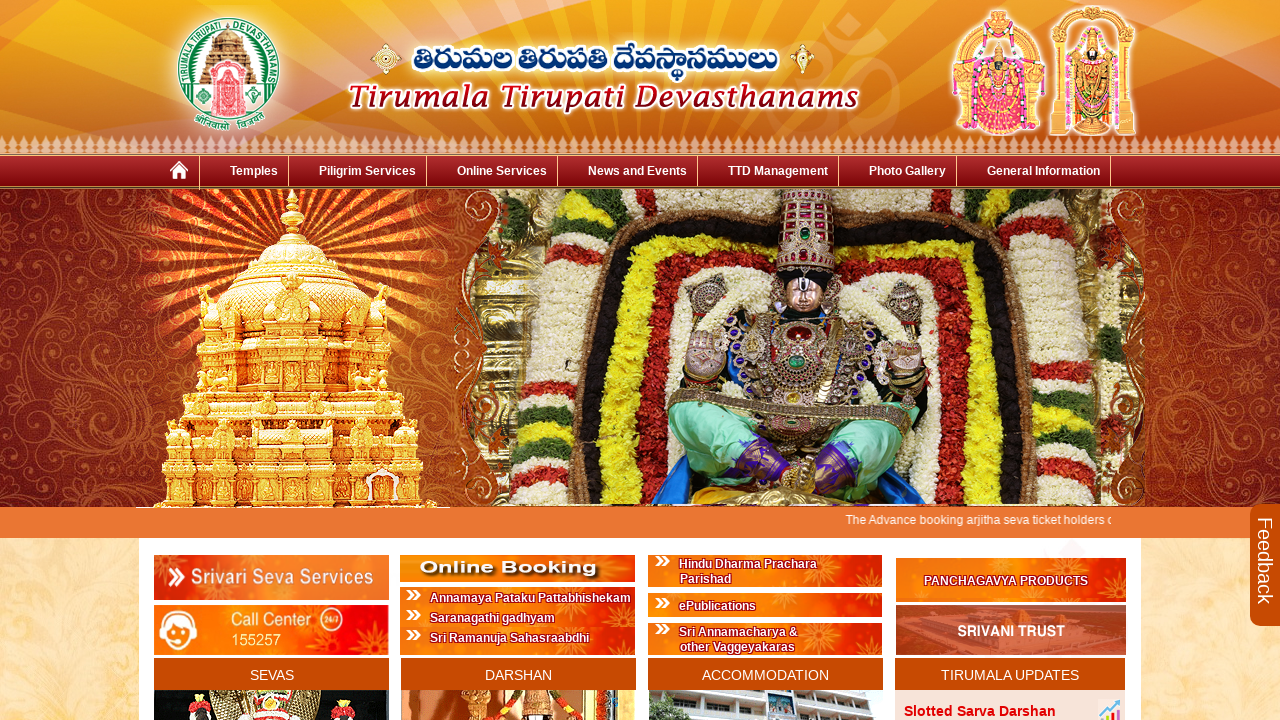

Page reached domcontentloaded state
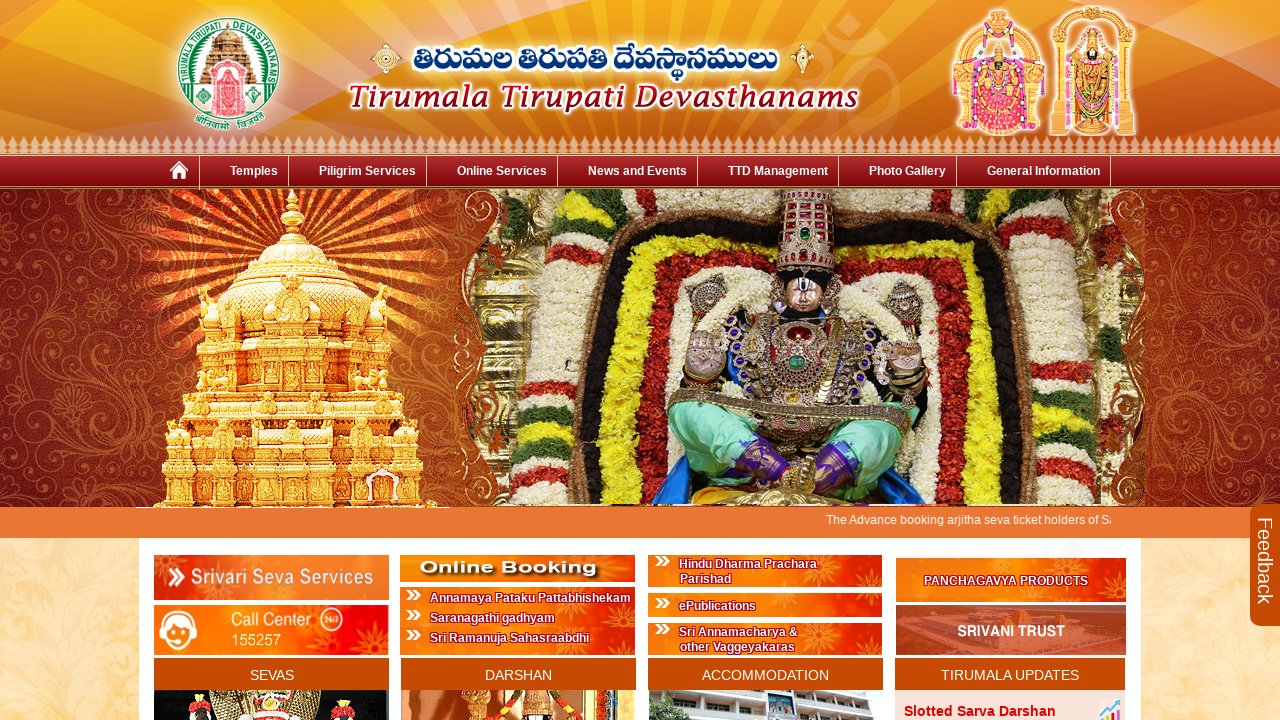

Body element is present - page loaded successfully
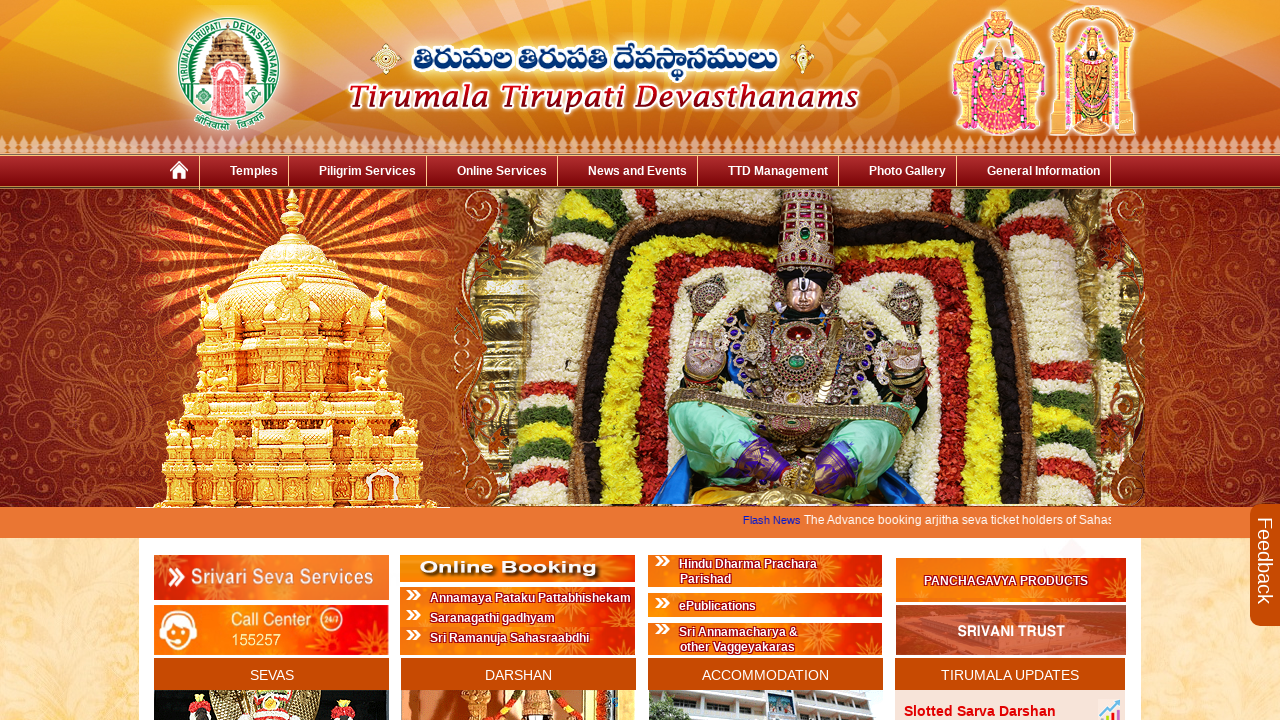

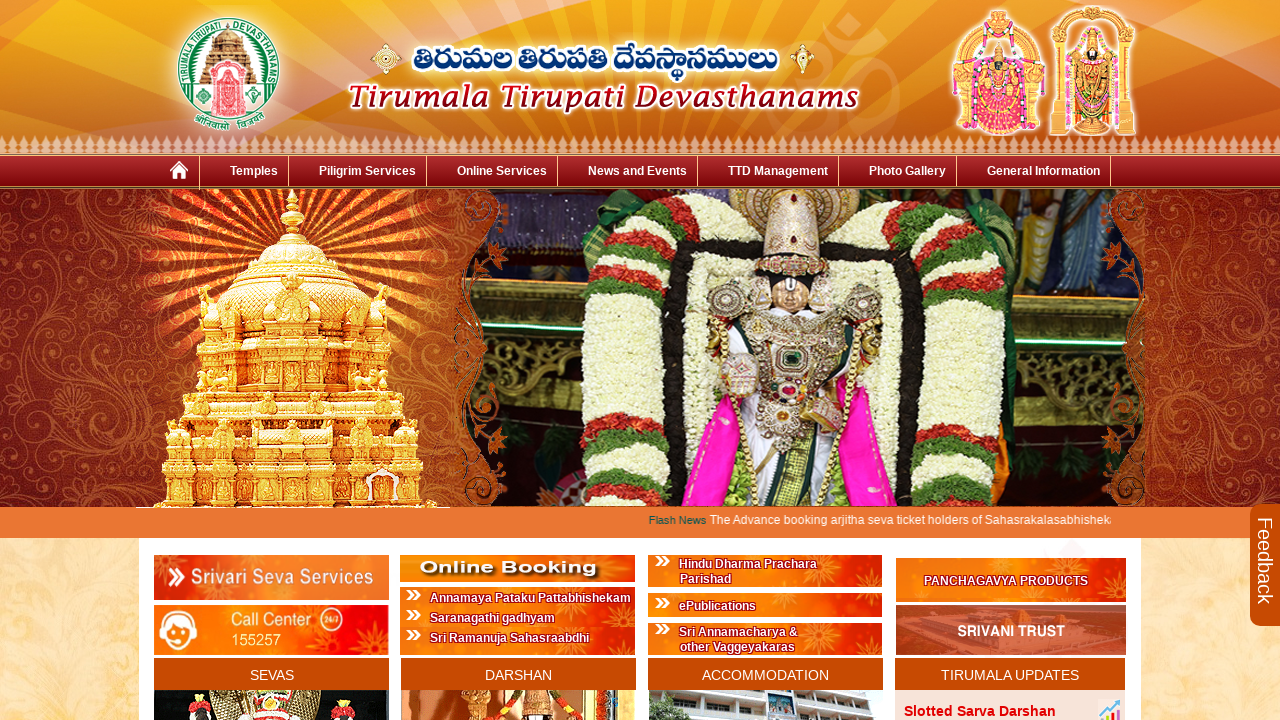